Tests that the Laptops category displays product items by clicking on the category and verifying items are present

Starting URL: https://www.demoblaze.com/index.html

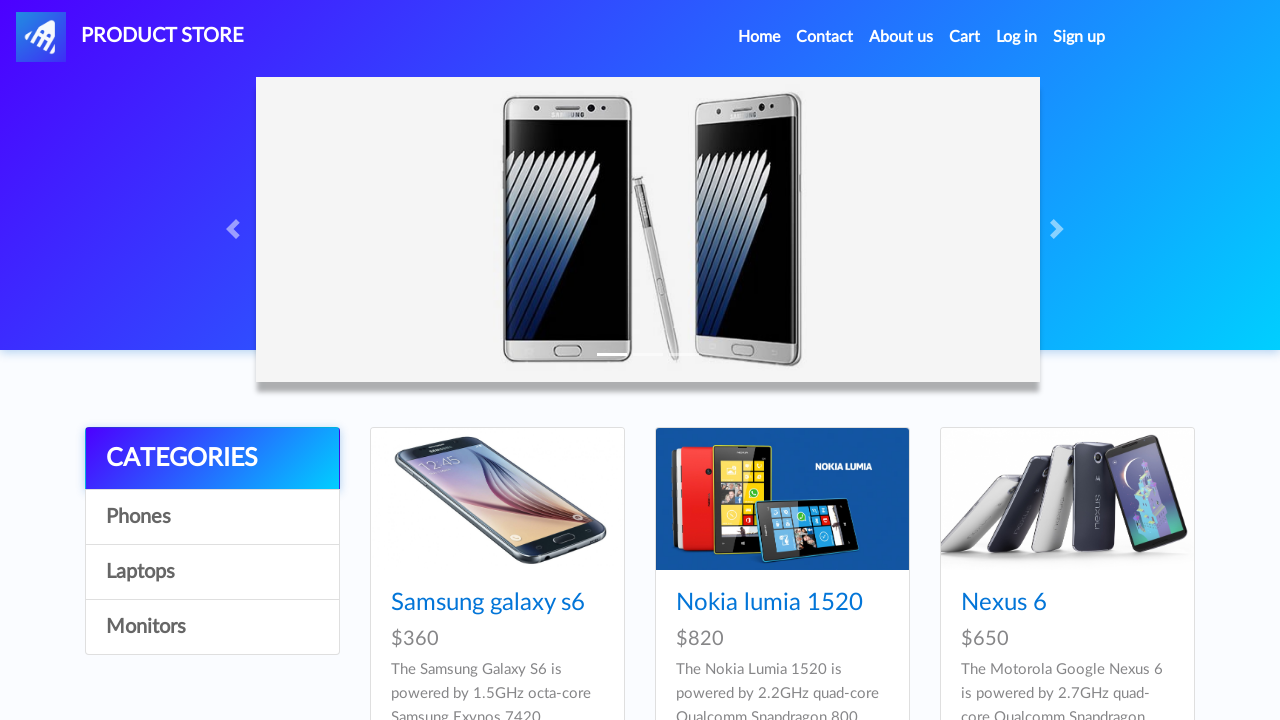

Clicked on Laptops category at (212, 572) on text=Laptops
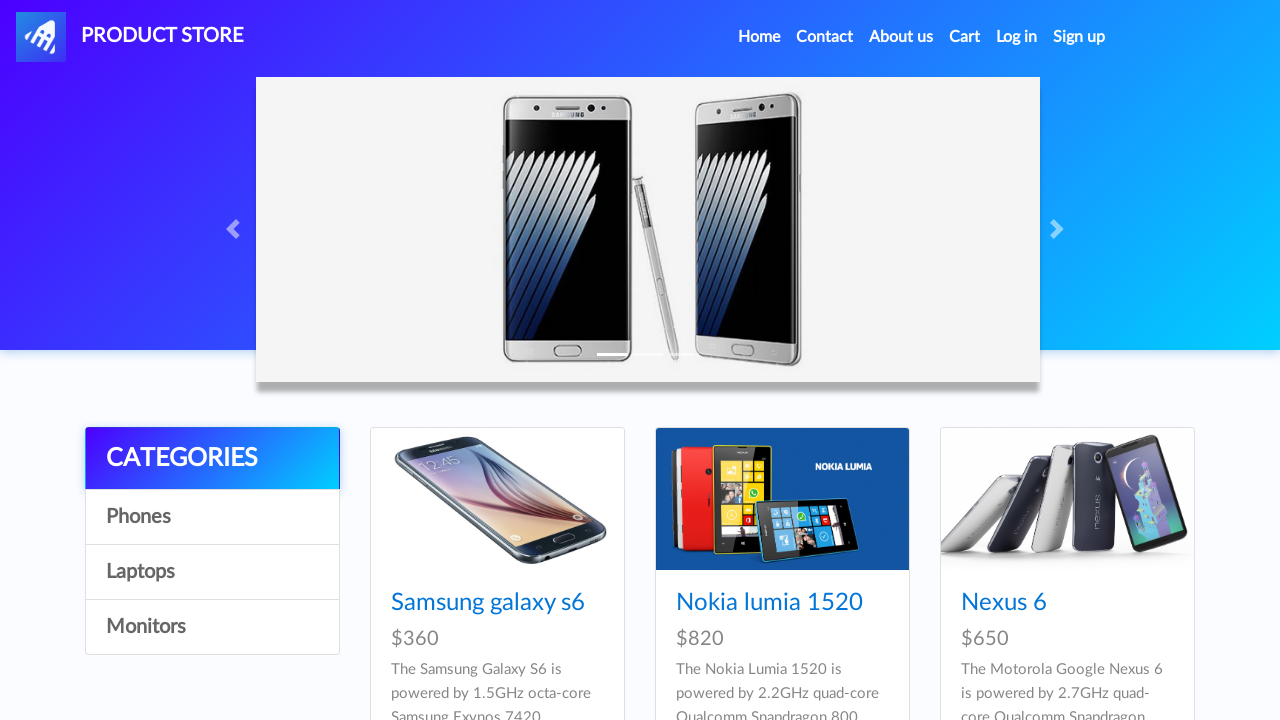

Product items loaded in Laptops category
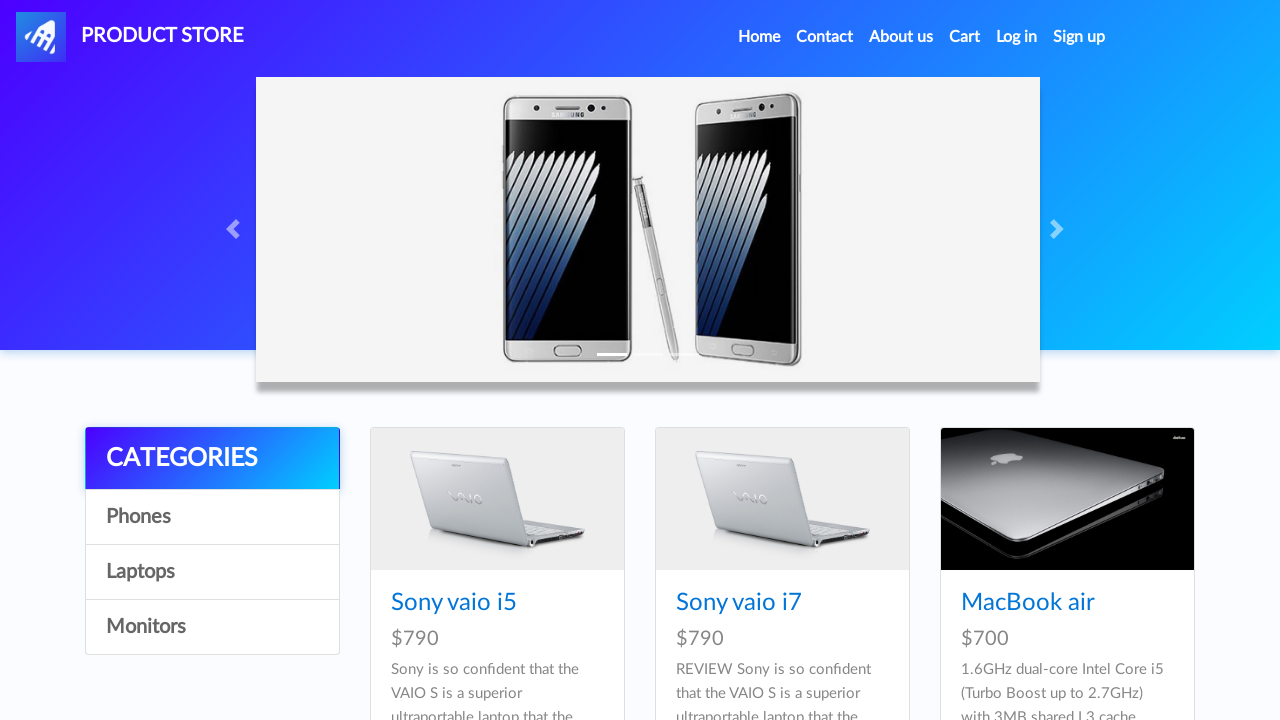

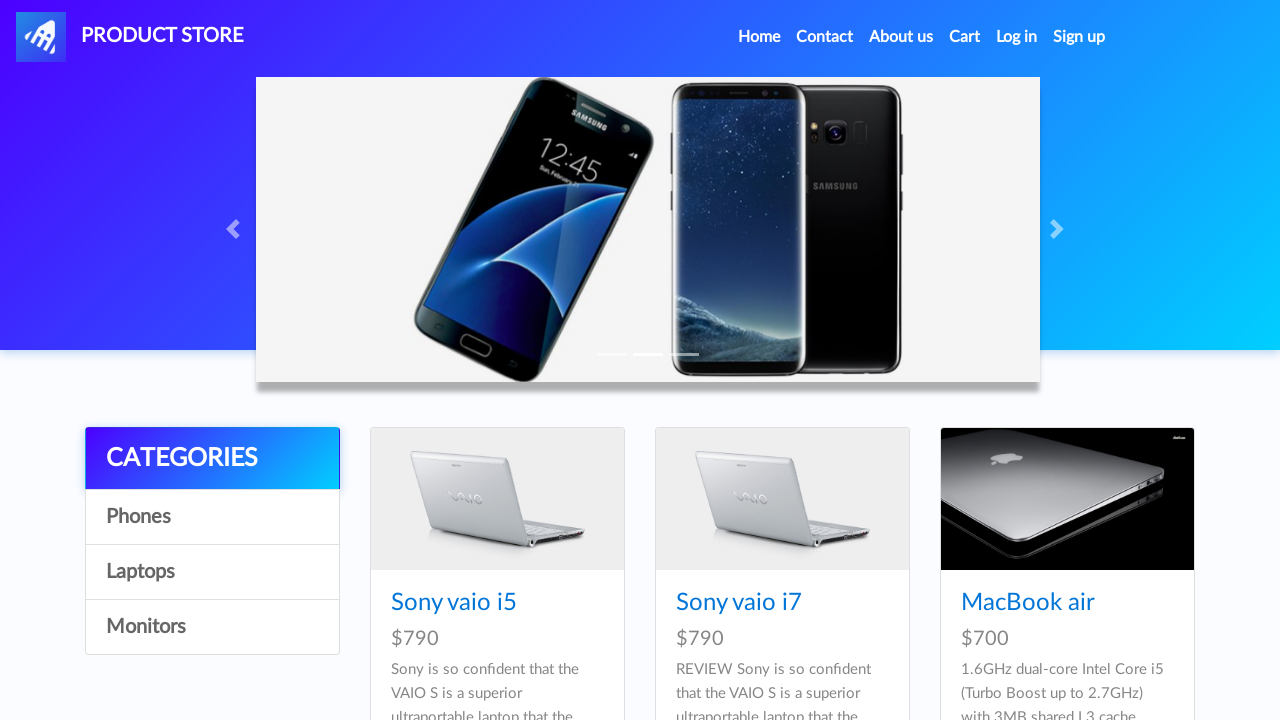